Tests filtering to show only active items, completed items, and all items using filter links

Starting URL: https://demo.playwright.dev/todomvc

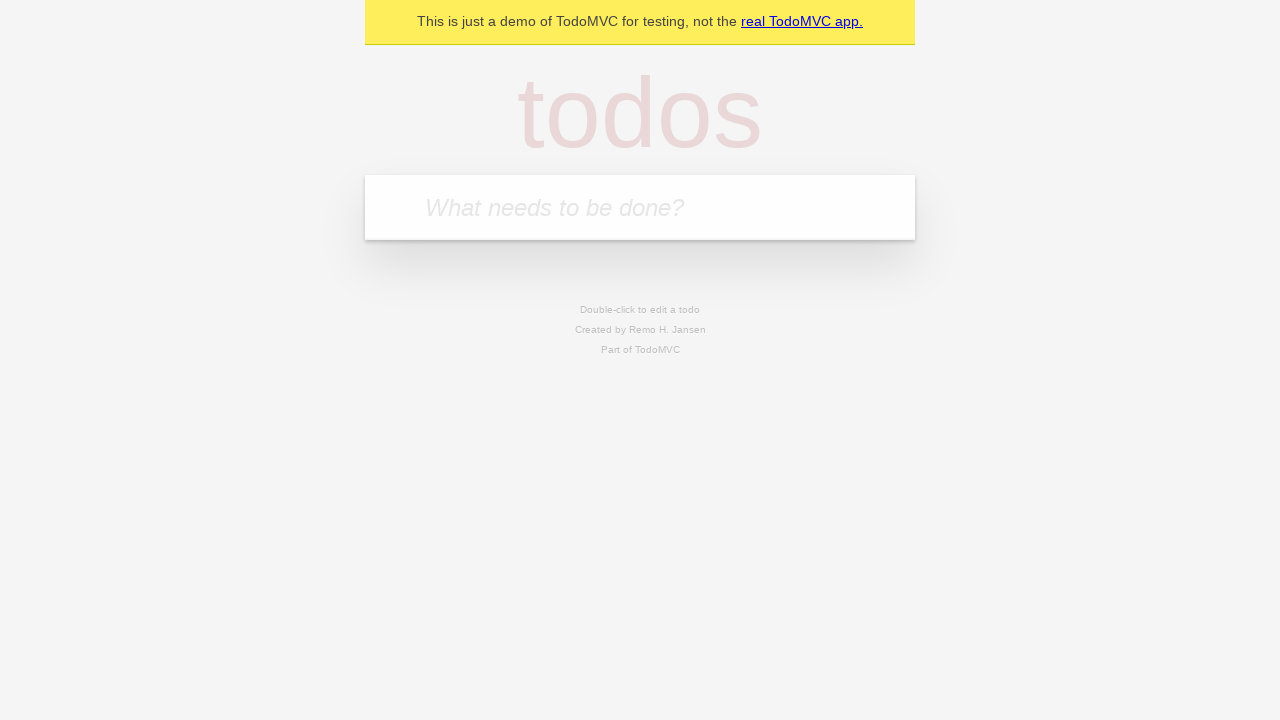

Filled todo input with 'buy some cheese' on internal:attr=[placeholder="What needs to be done?"i]
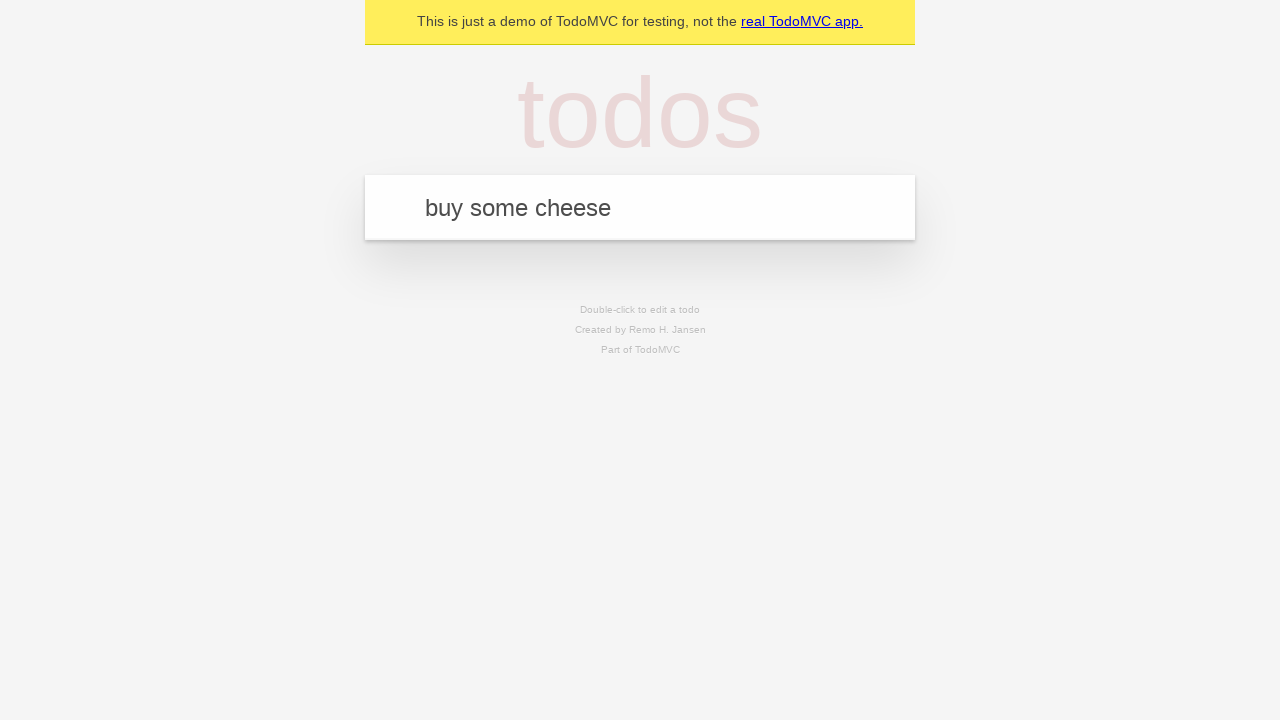

Pressed Enter to add first todo item on internal:attr=[placeholder="What needs to be done?"i]
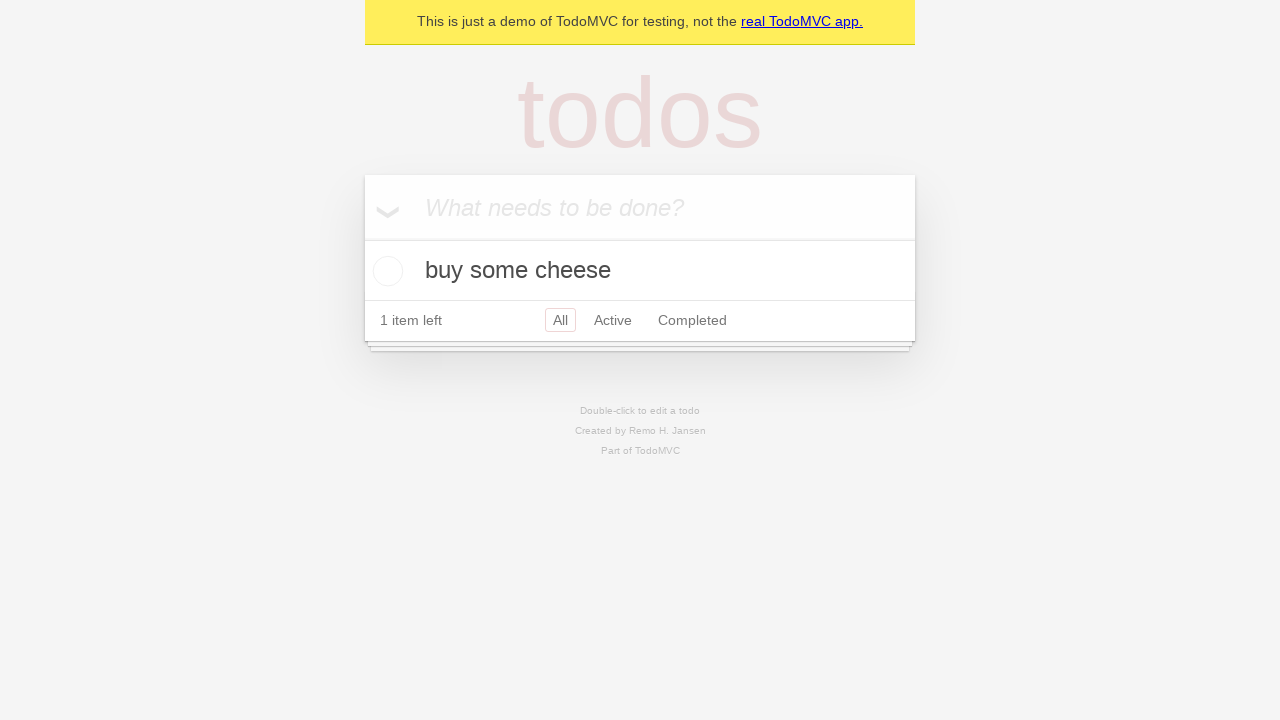

Filled todo input with 'feed the cat' on internal:attr=[placeholder="What needs to be done?"i]
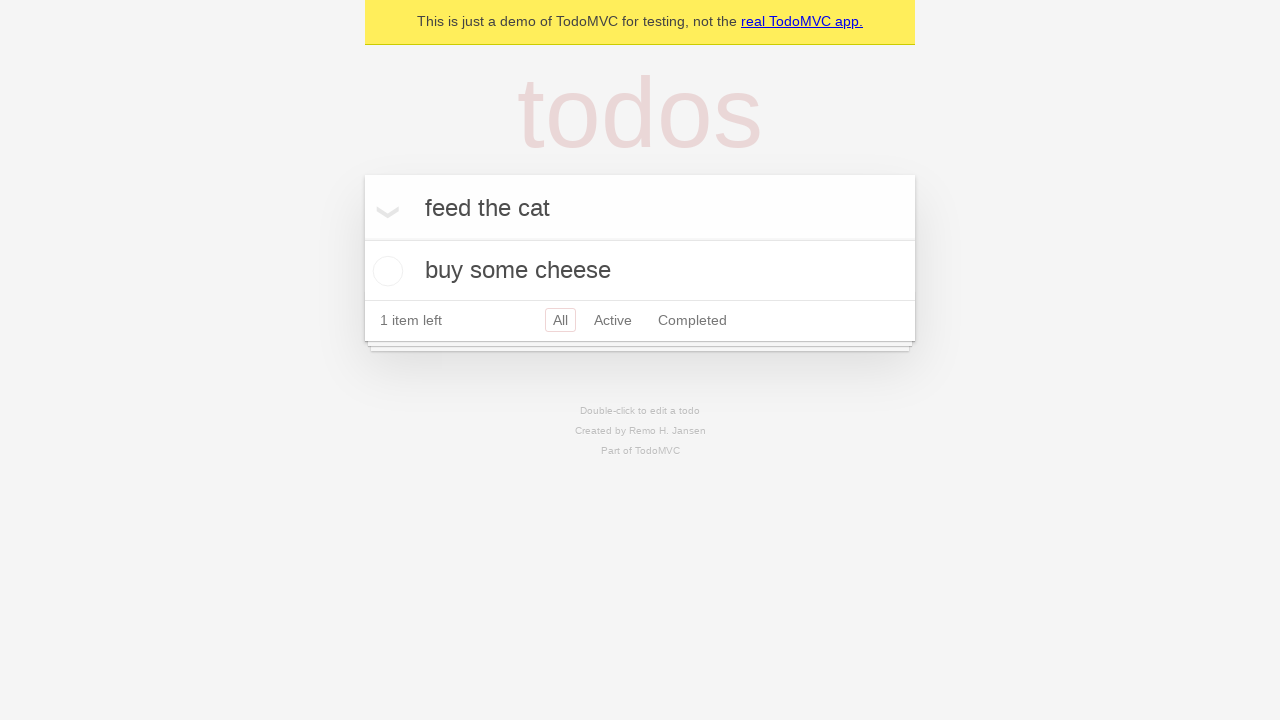

Pressed Enter to add second todo item on internal:attr=[placeholder="What needs to be done?"i]
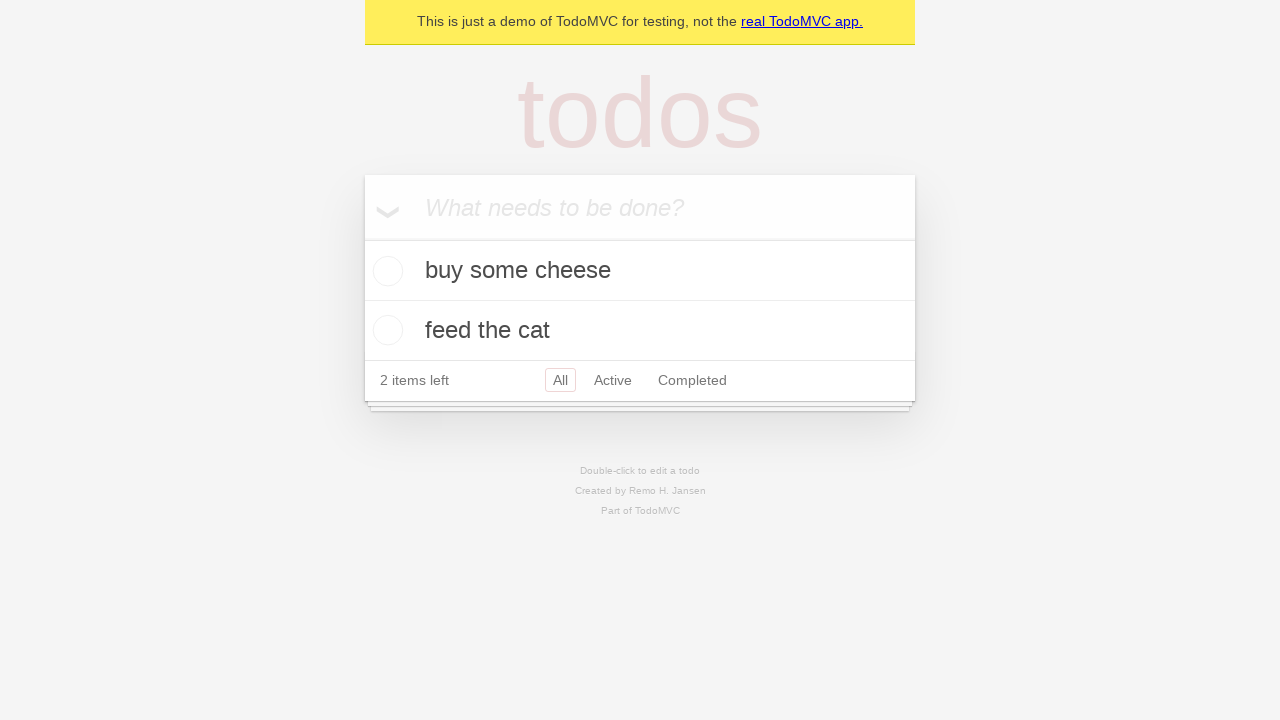

Filled todo input with 'book a doctors appointment' on internal:attr=[placeholder="What needs to be done?"i]
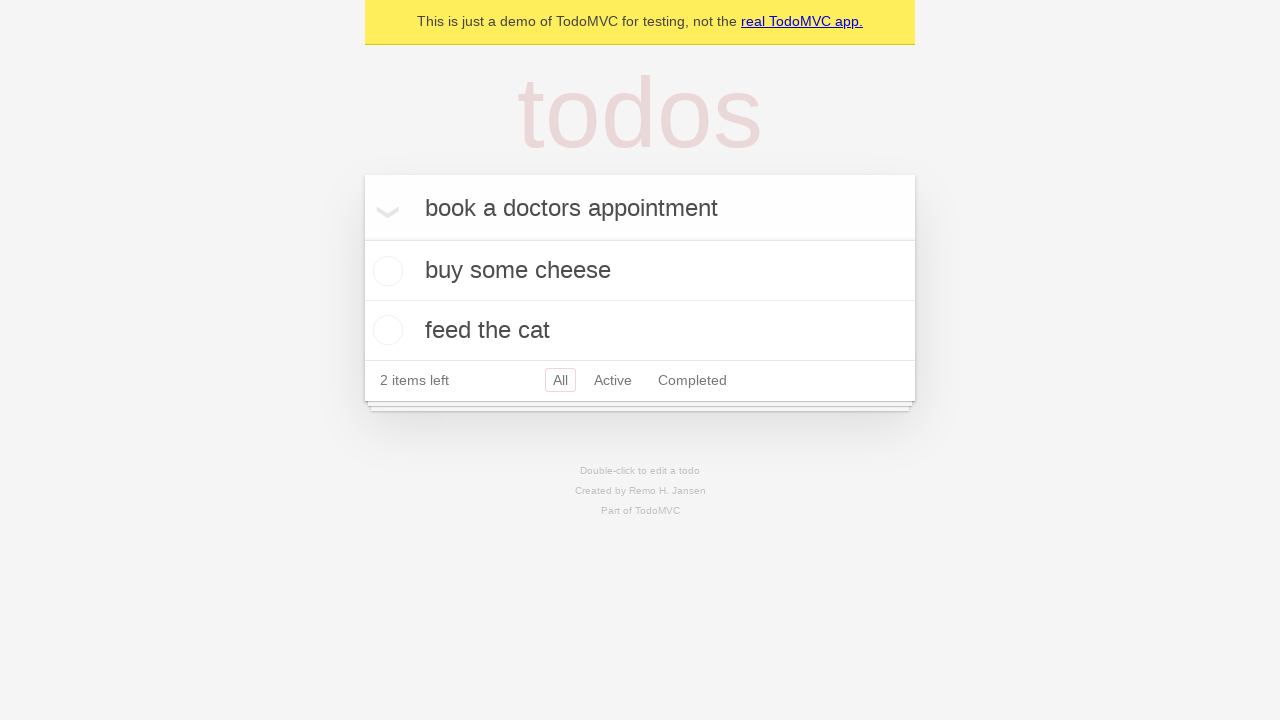

Pressed Enter to add third todo item on internal:attr=[placeholder="What needs to be done?"i]
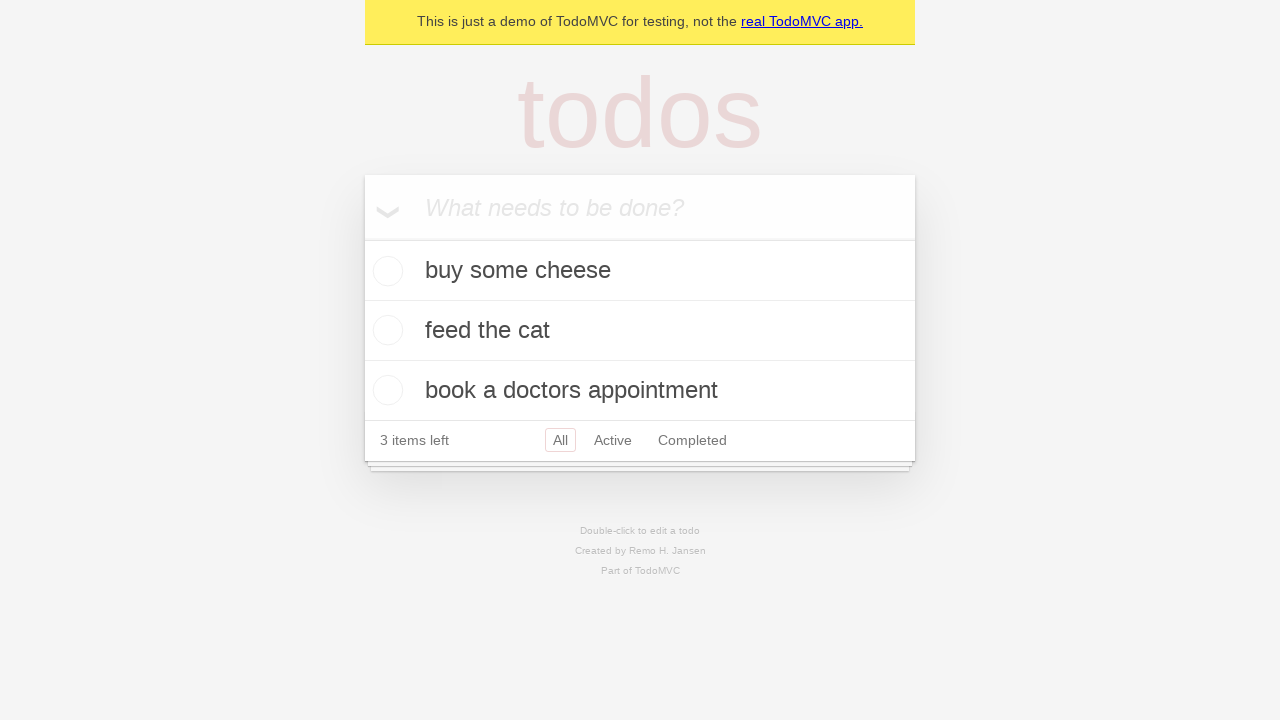

Checked the second todo item (feed the cat) at (385, 330) on internal:testid=[data-testid="todo-item"s] >> nth=1 >> internal:role=checkbox
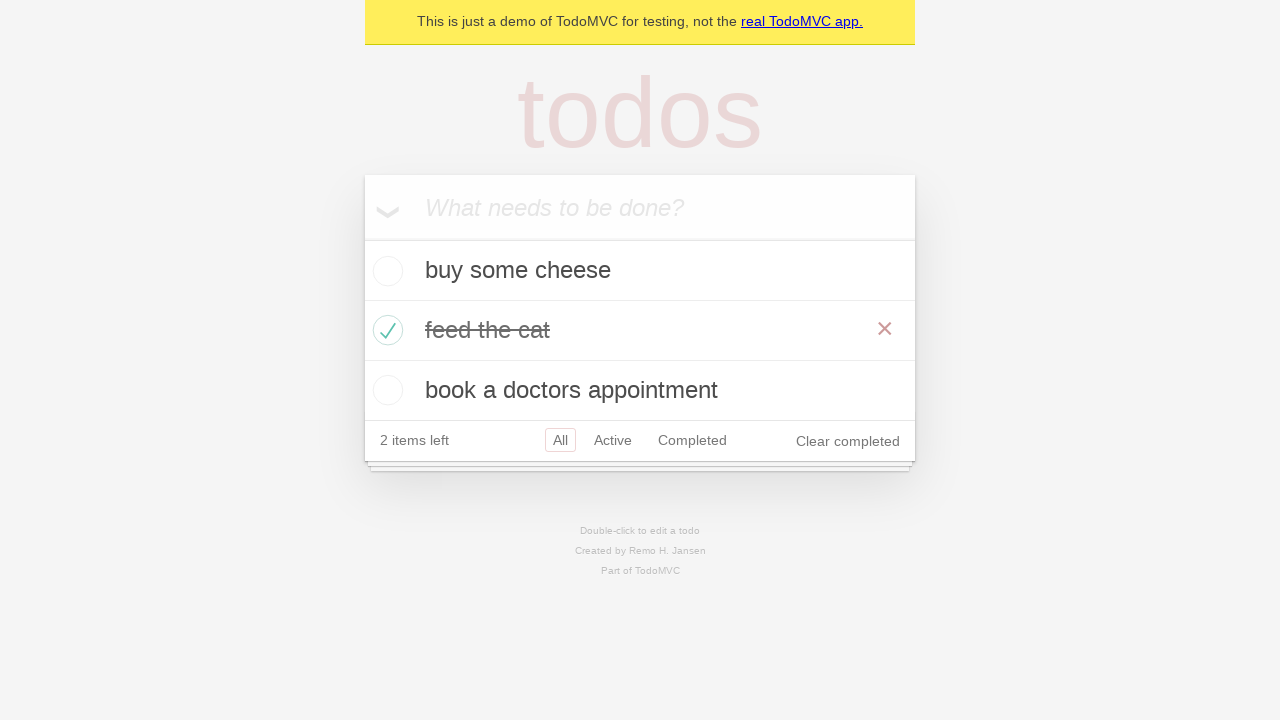

Clicked Active filter link at (613, 440) on internal:role=link[name="Active"i]
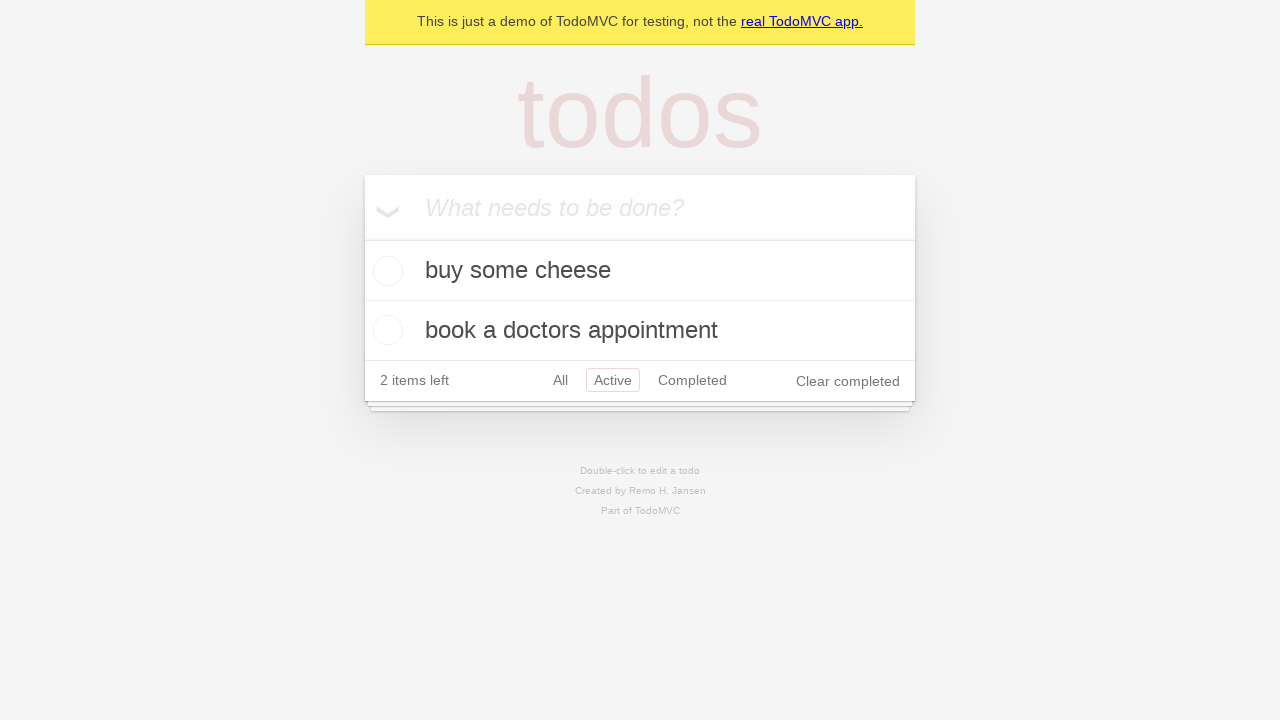

Waited for filtered todo items to display
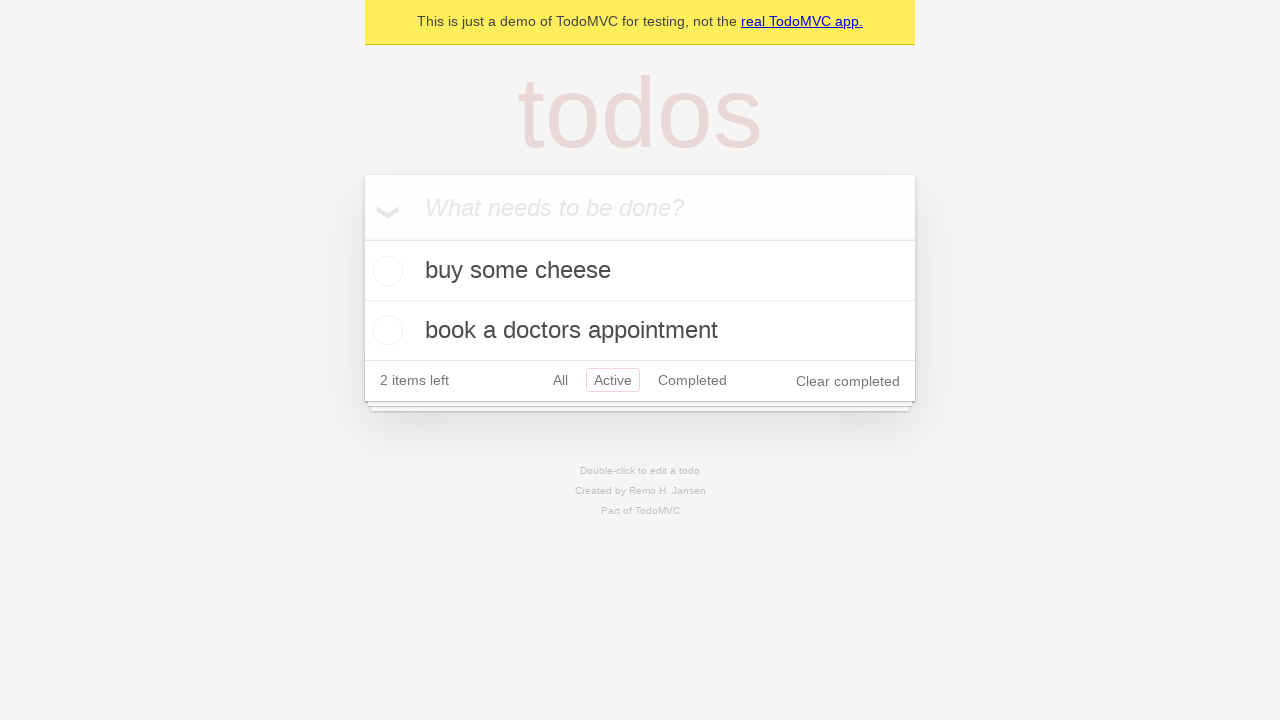

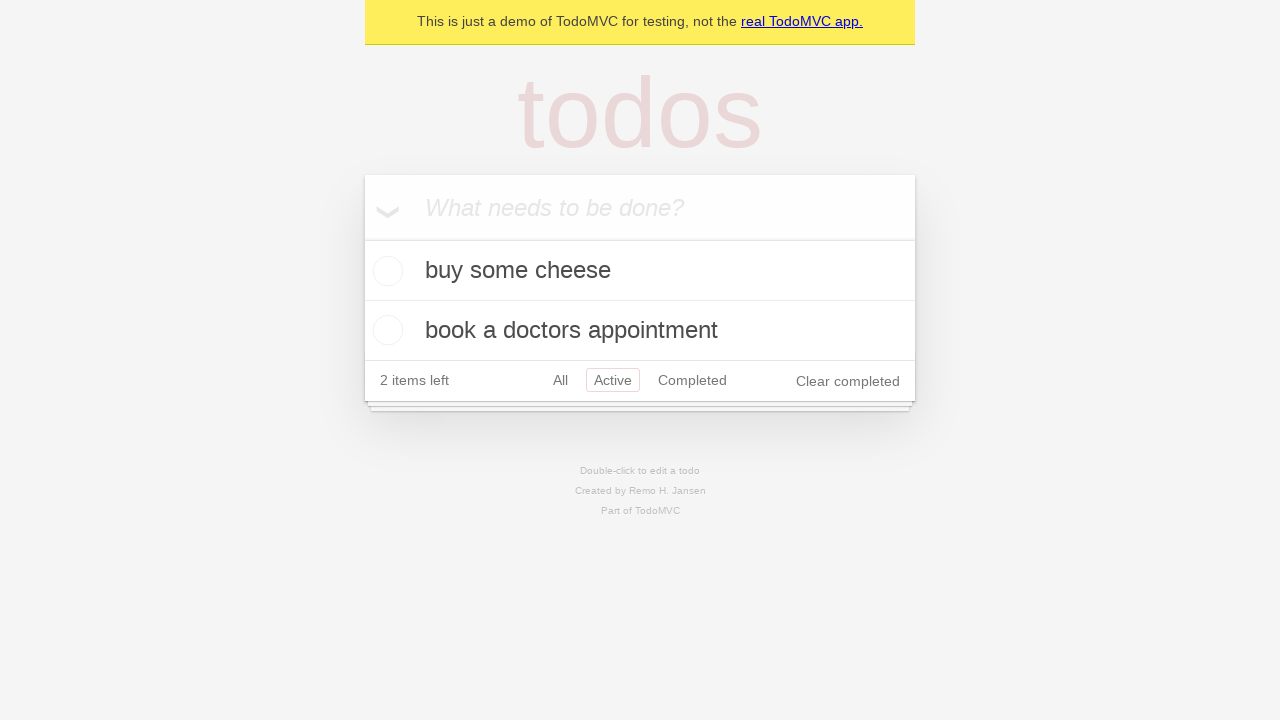